Navigates to a practice automation page, scrolls to a table, and extracts information from table rows and columns to verify table structure

Starting URL: https://rahulshettyacademy.com/AutomationPractice/

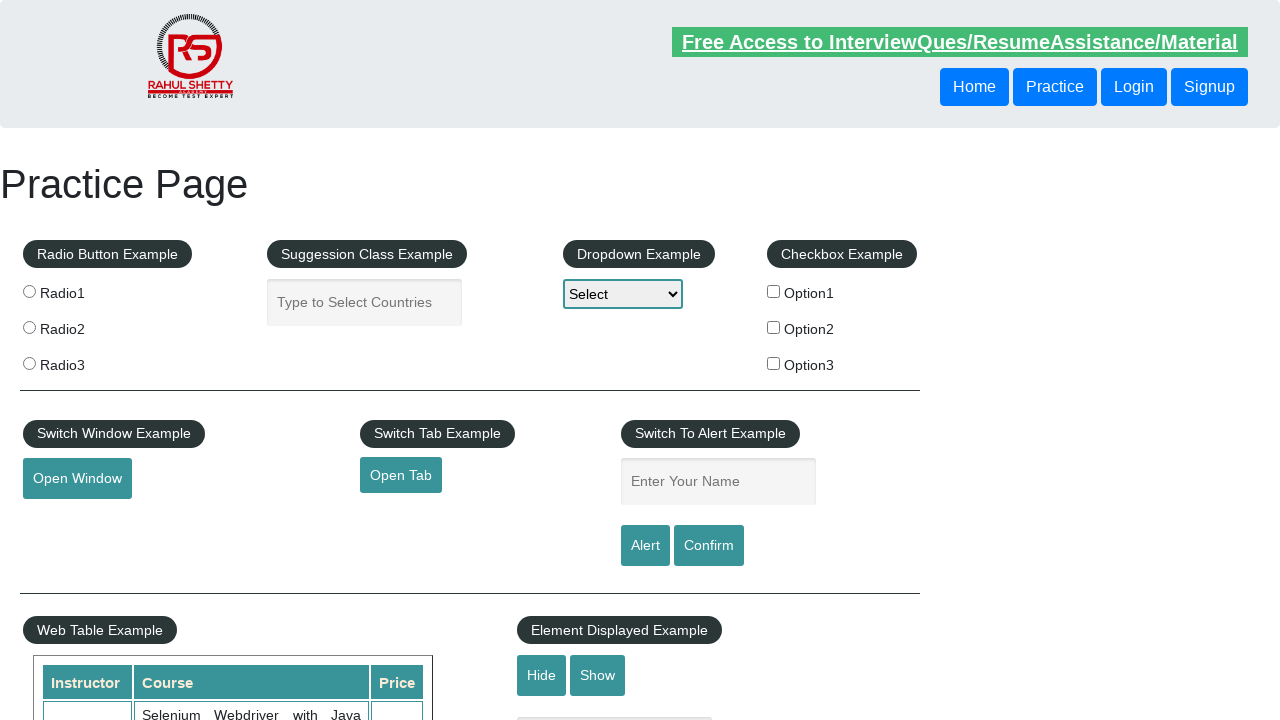

Scrolled down 400 pixels to make table visible
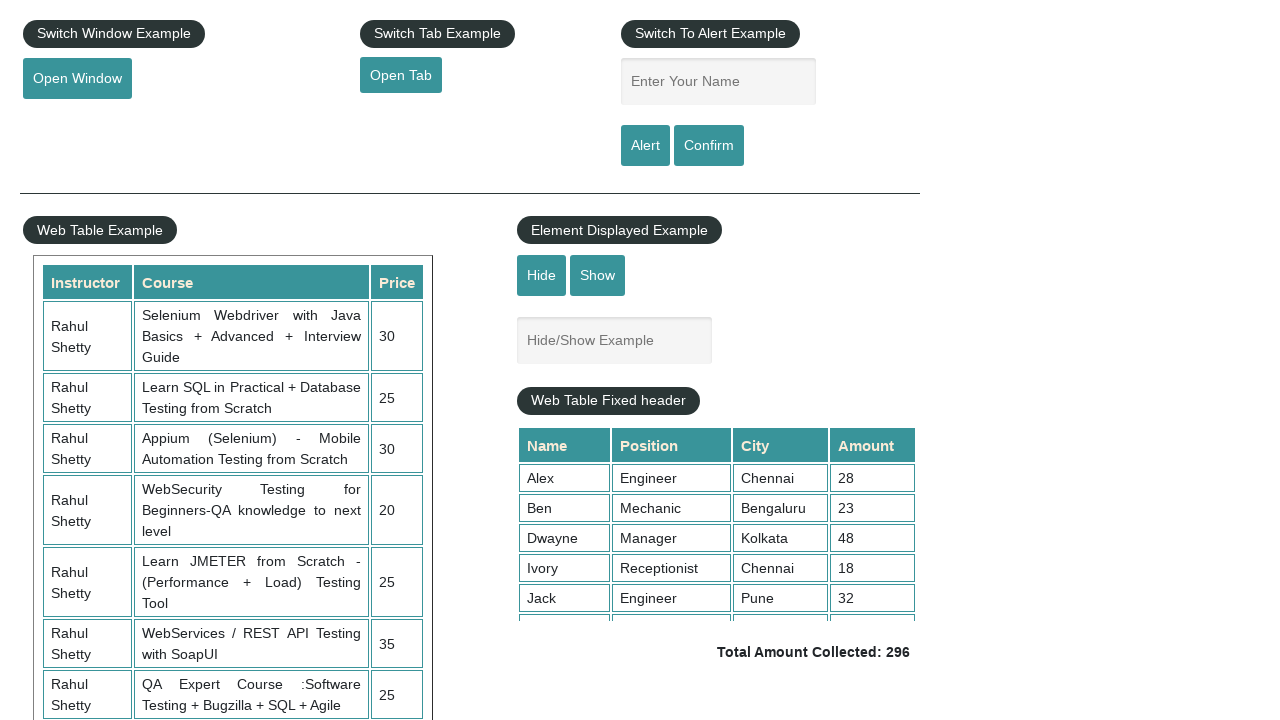

Table with class 'table-display' is now visible
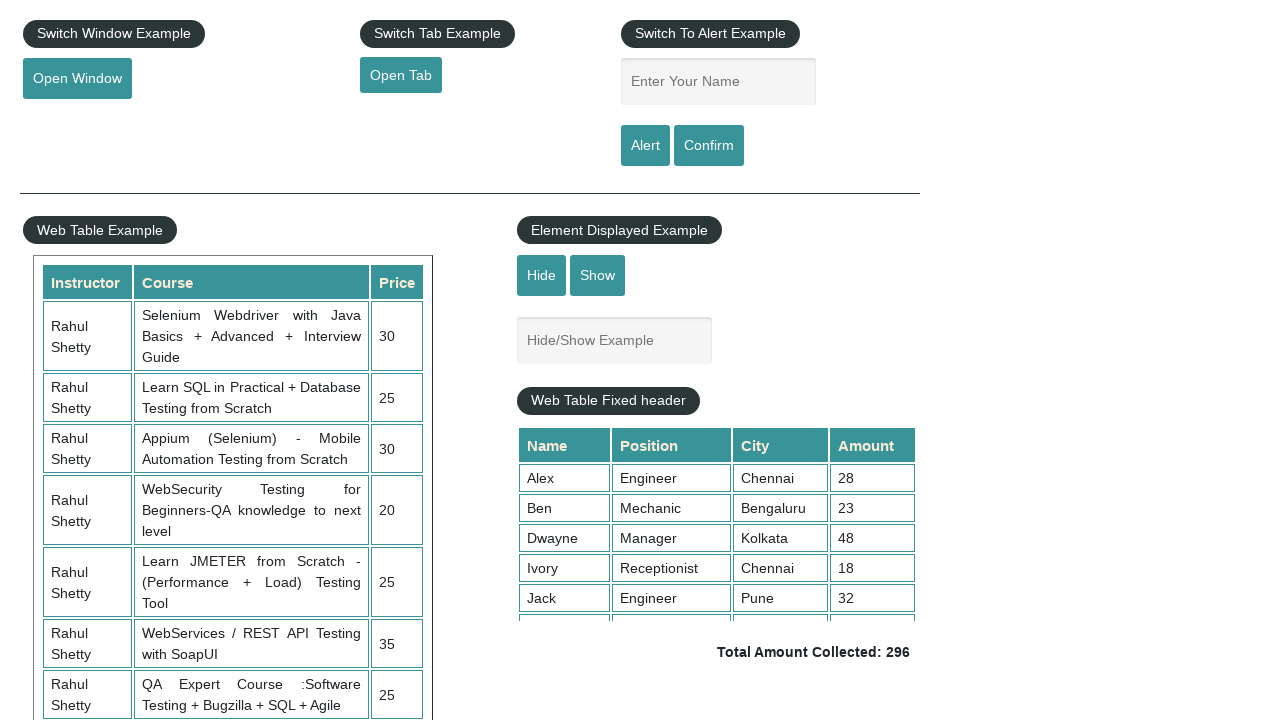

Retrieved all rows from the table
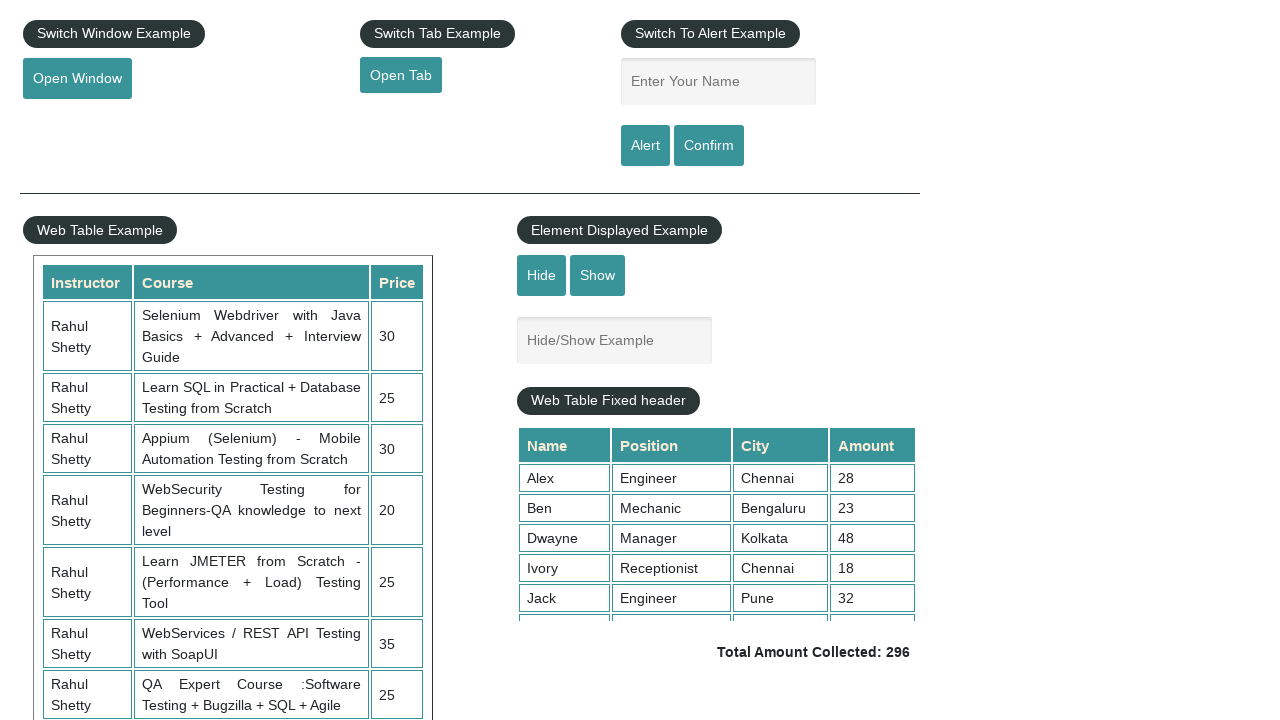

Retrieved all column headers from the table
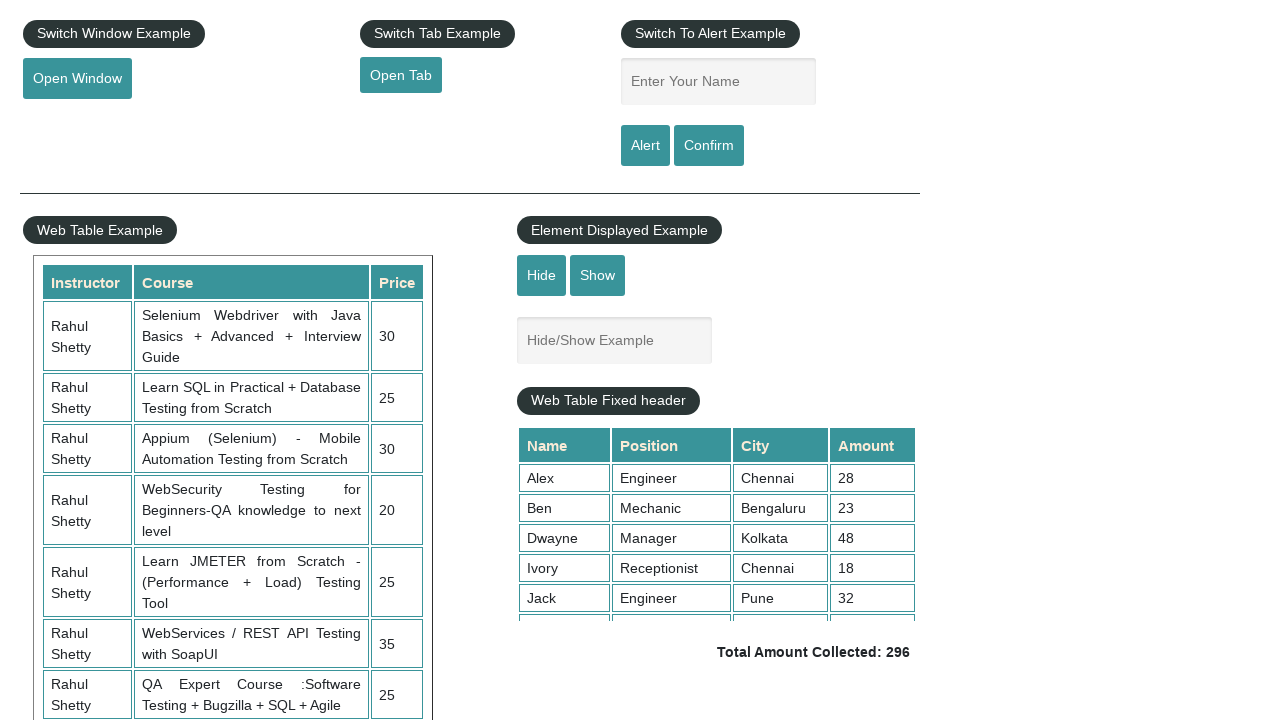

Verified table structure: 11 rows and 3 columns
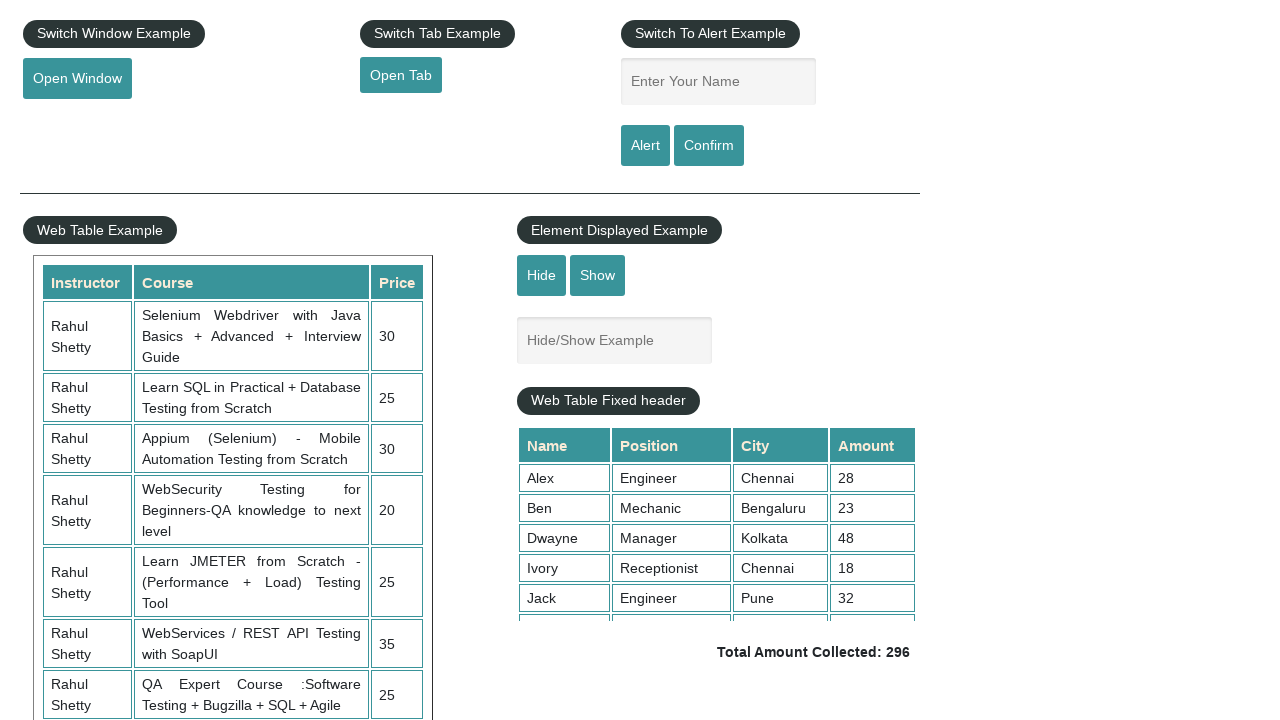

Selected the second data row from the table
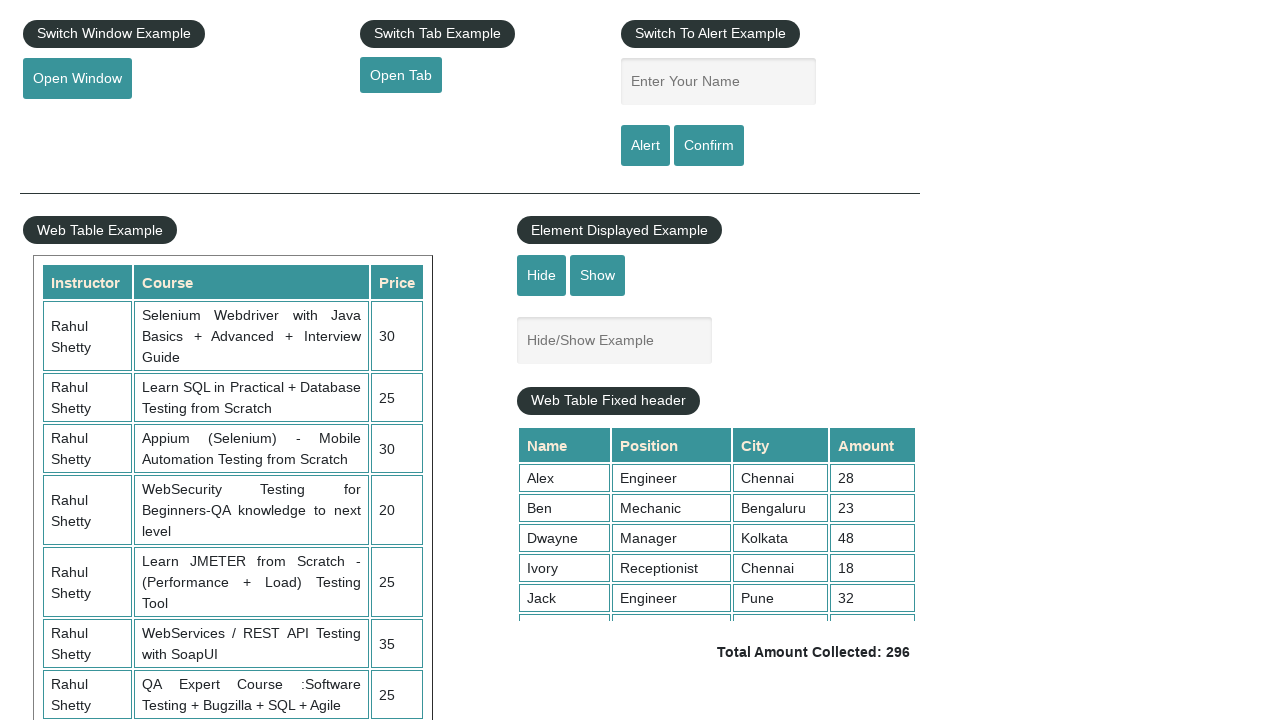

Retrieved all cells from the second row
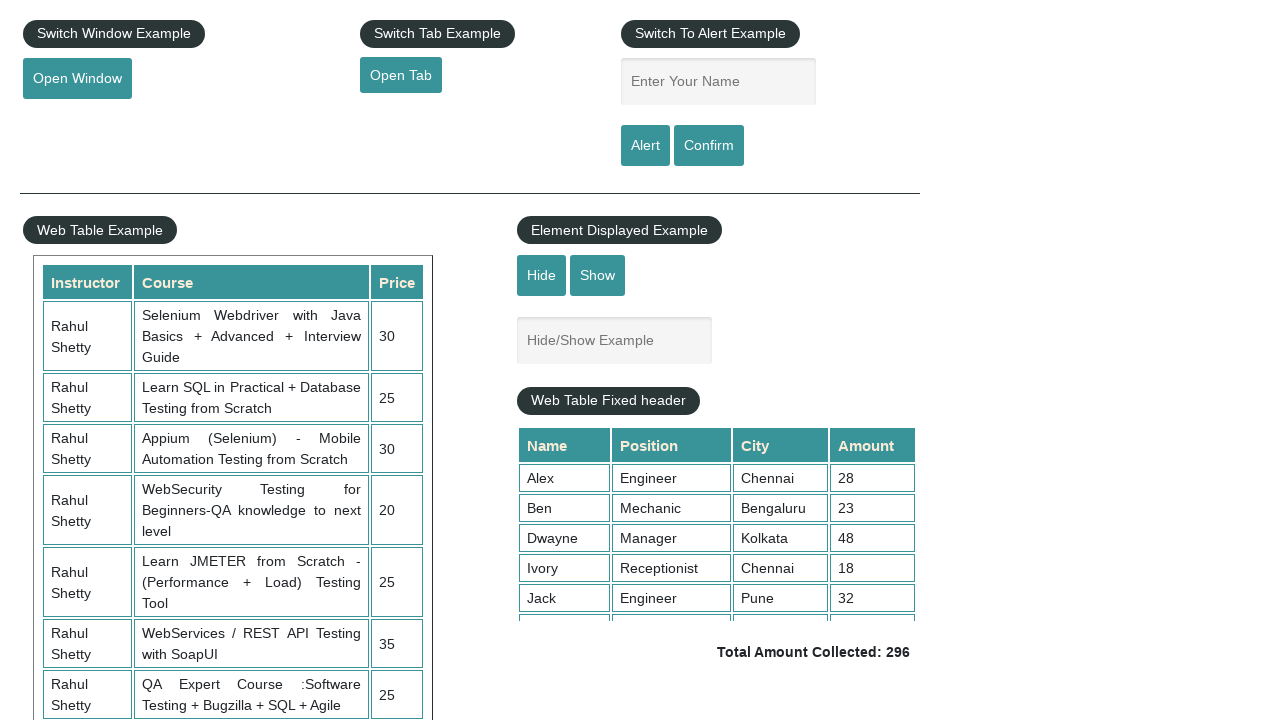

Extracted and printed text content from 3 cells in the second row
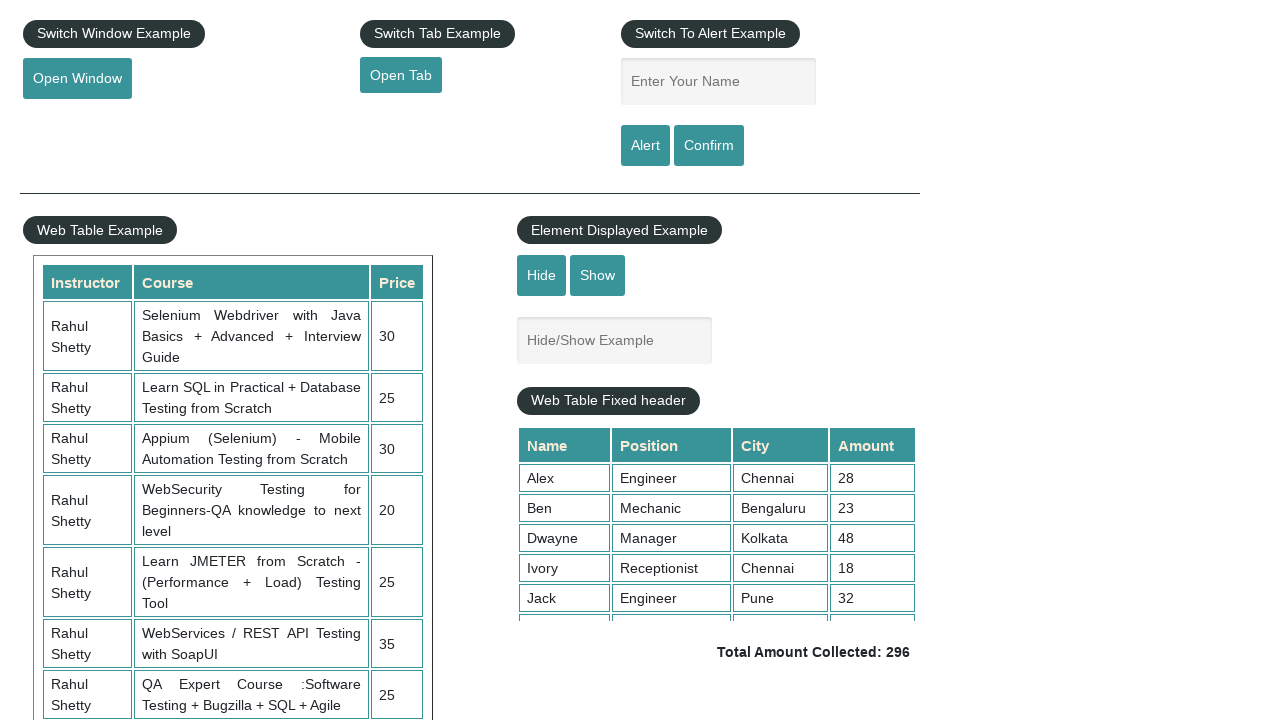

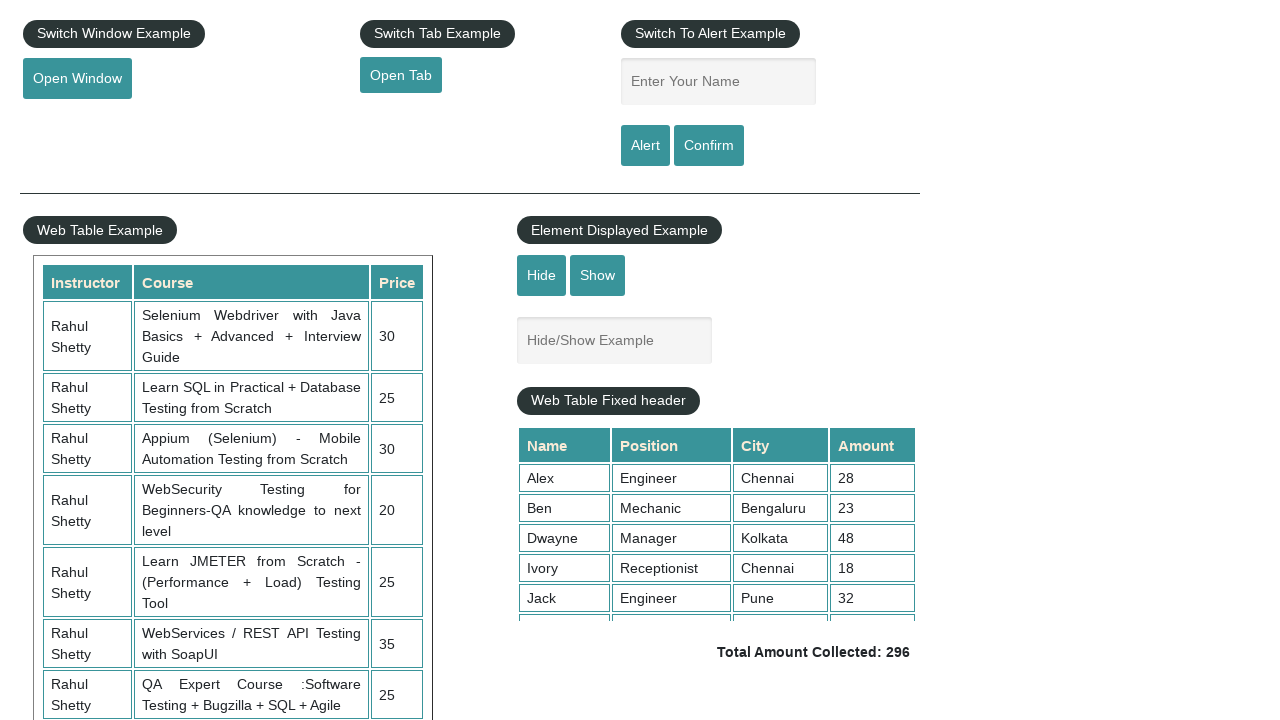